Tests window handling by navigating to a demo page and clicking a link that opens a new window/tab

Starting URL: http://demo.automationtesting.in/Windows.html

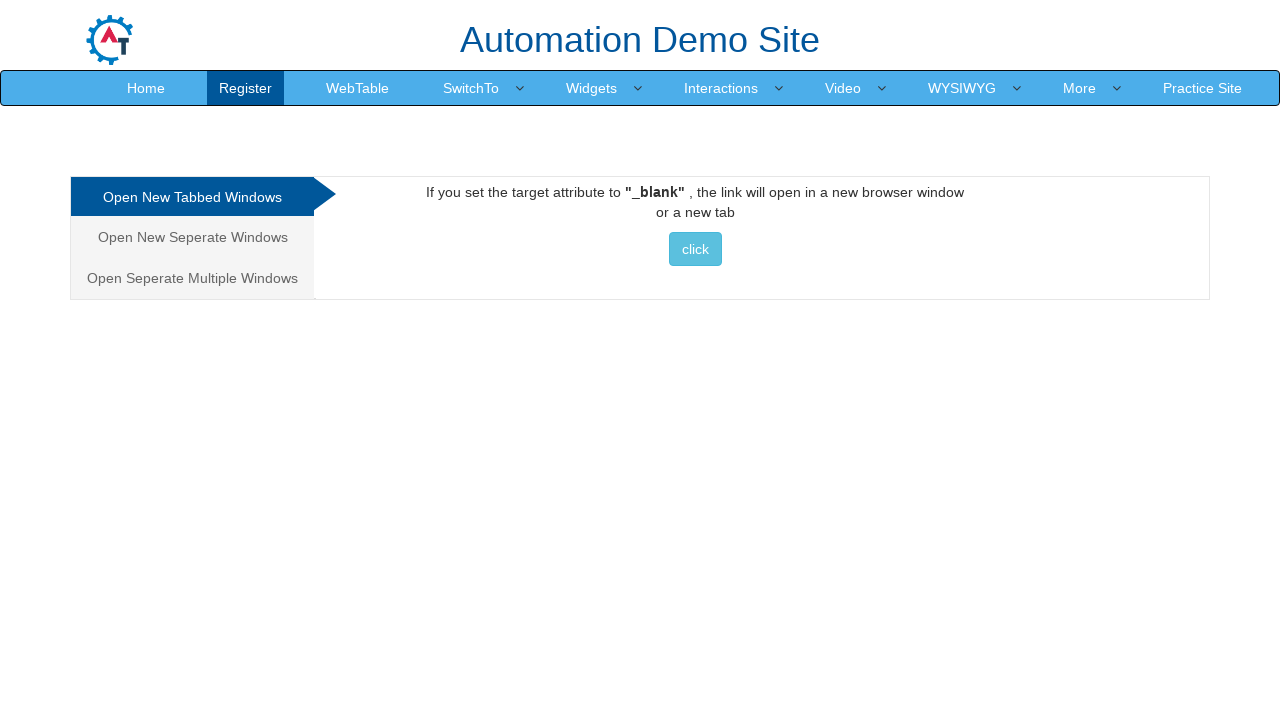

Clicked link to open a new window/tab at (695, 249) on xpath=/html/body/div[1]/div/div/div/div[2]/div[1]/a
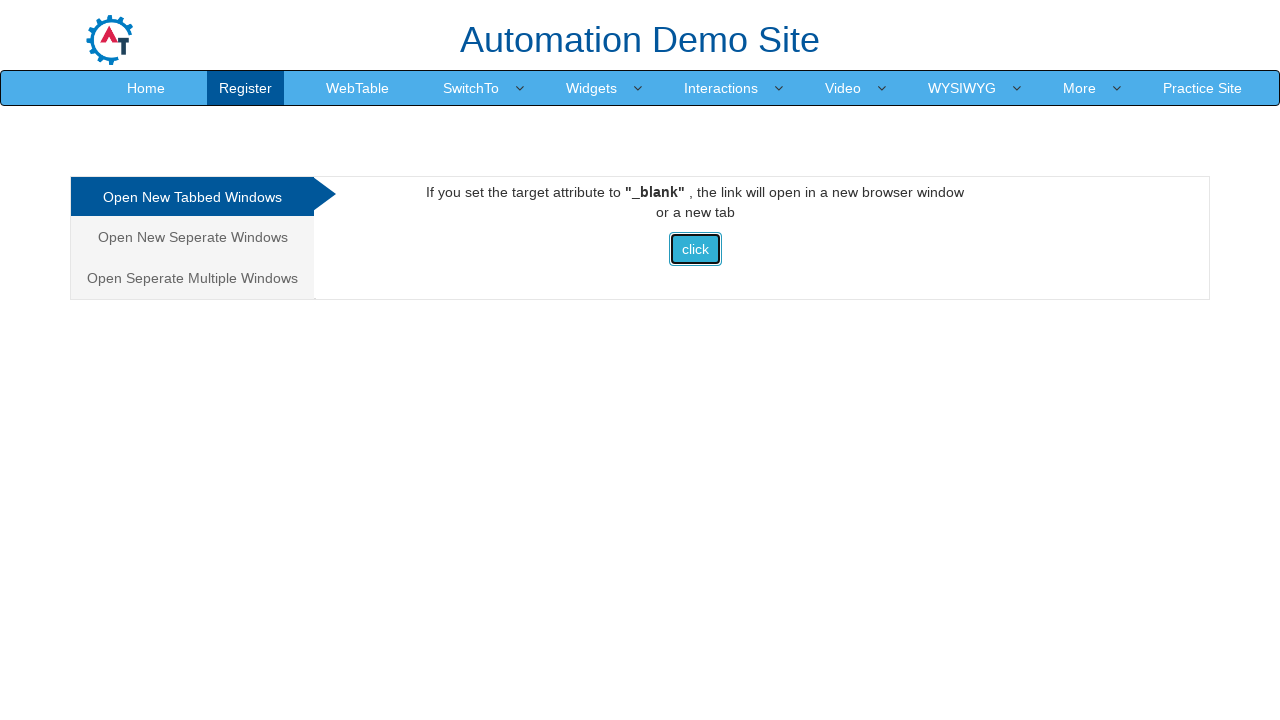

Waited 1 second for new window/tab to open
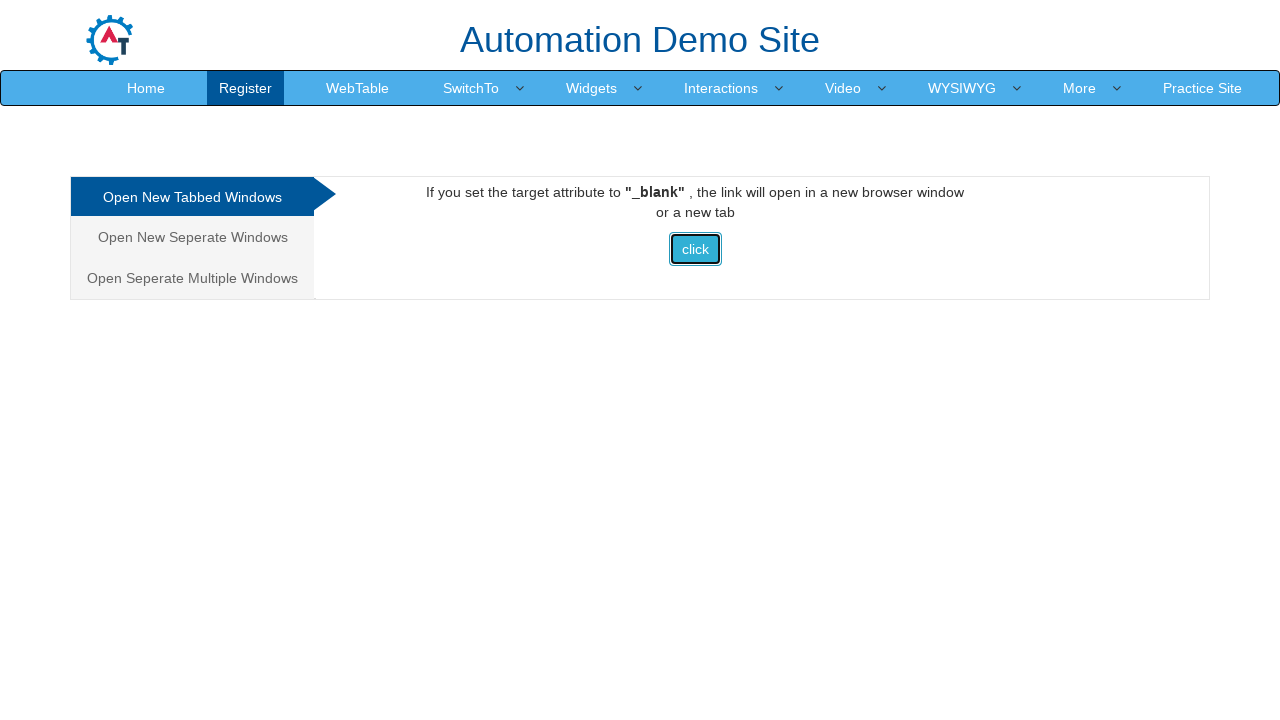

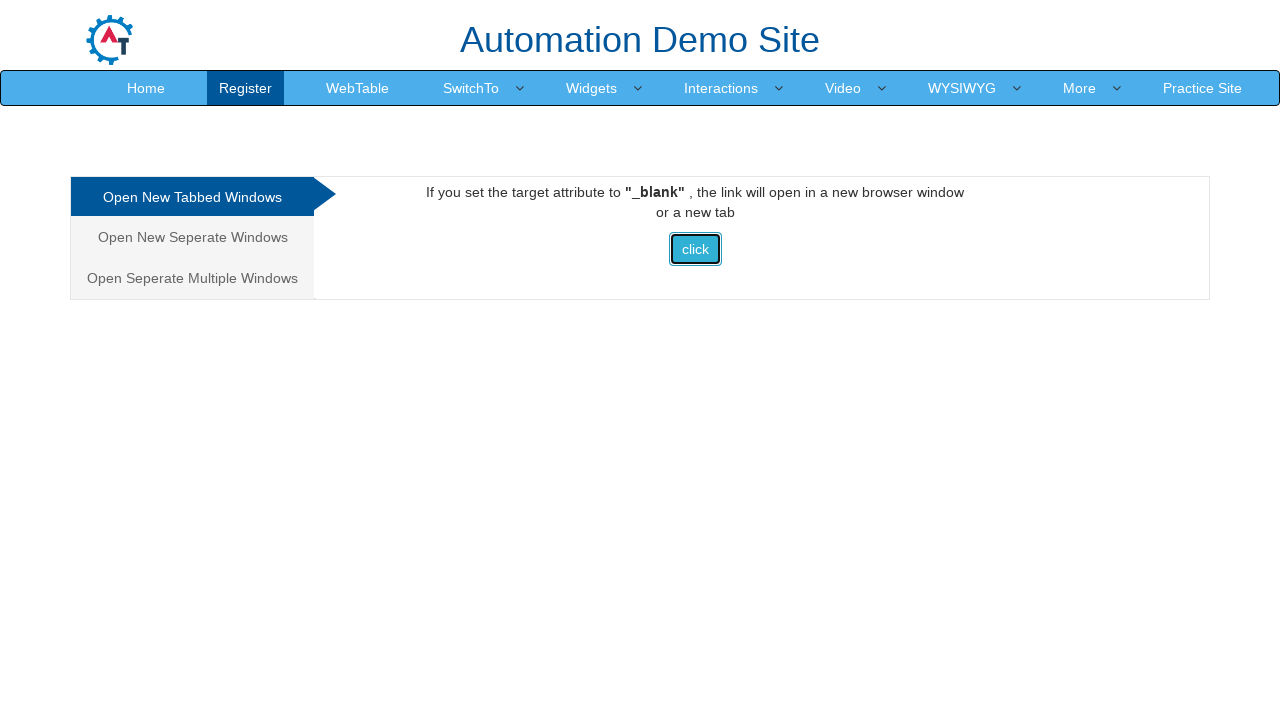